Tests scrolling to an element and filling out a form with name and date fields on a scroll practice page

Starting URL: https://formy-project.herokuapp.com/scroll

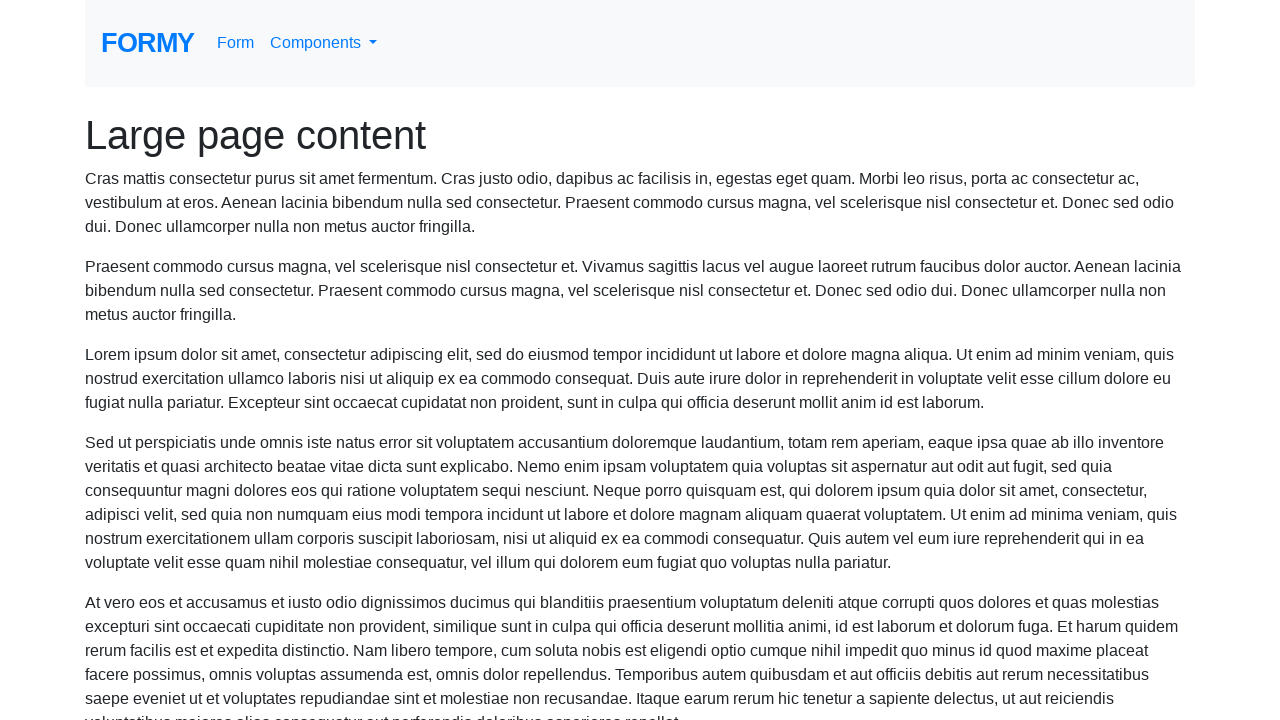

Scrolled name field into view
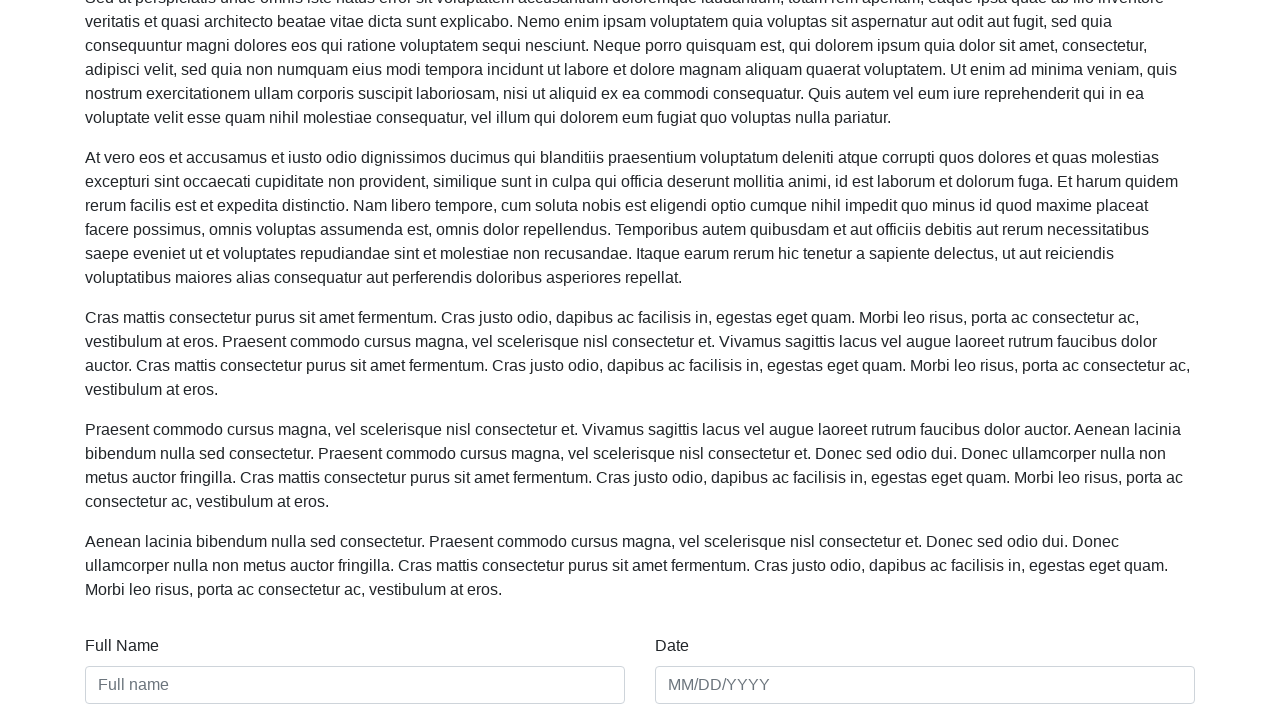

Filled name field with 'Maria Santos' on #name
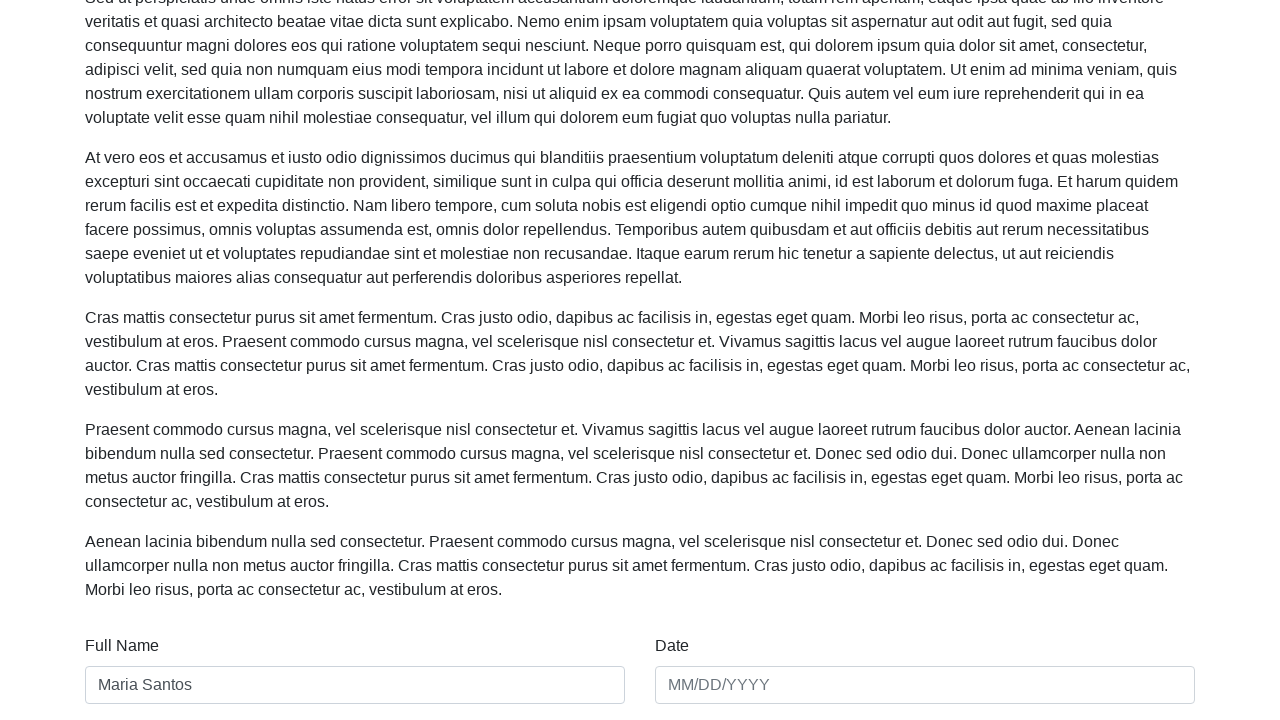

Filled date field with '03/15/2024' on #date
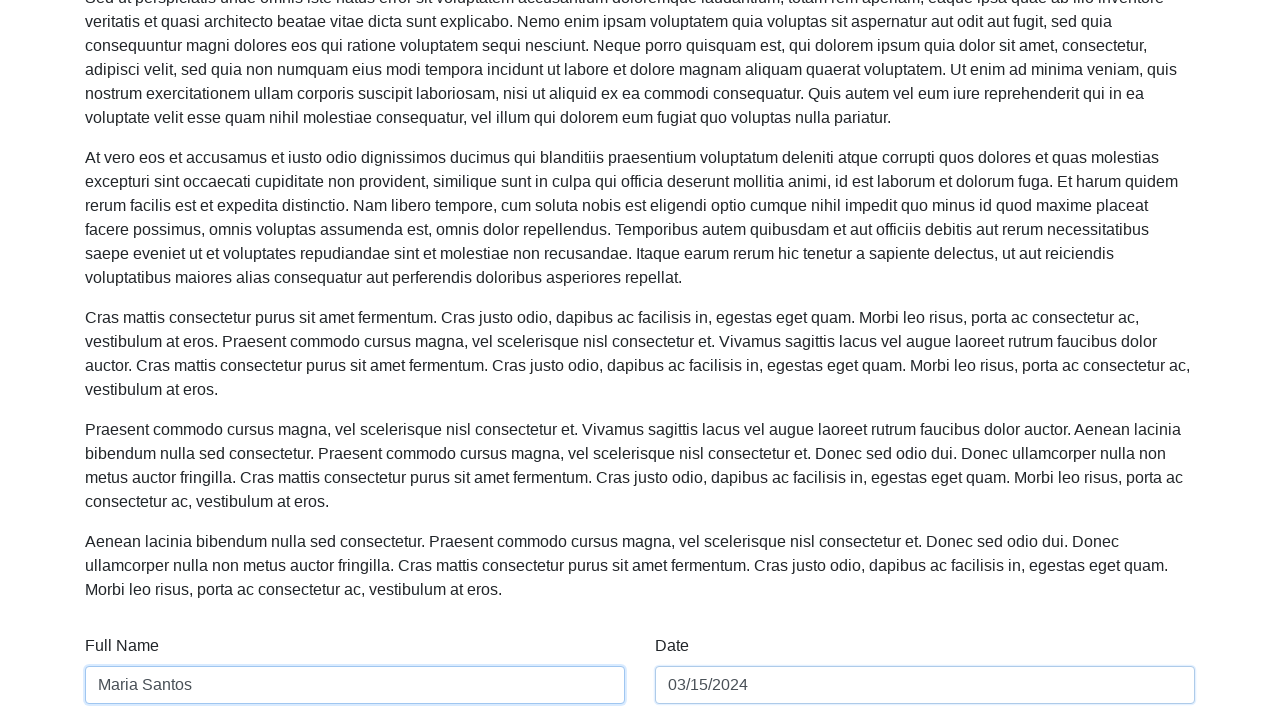

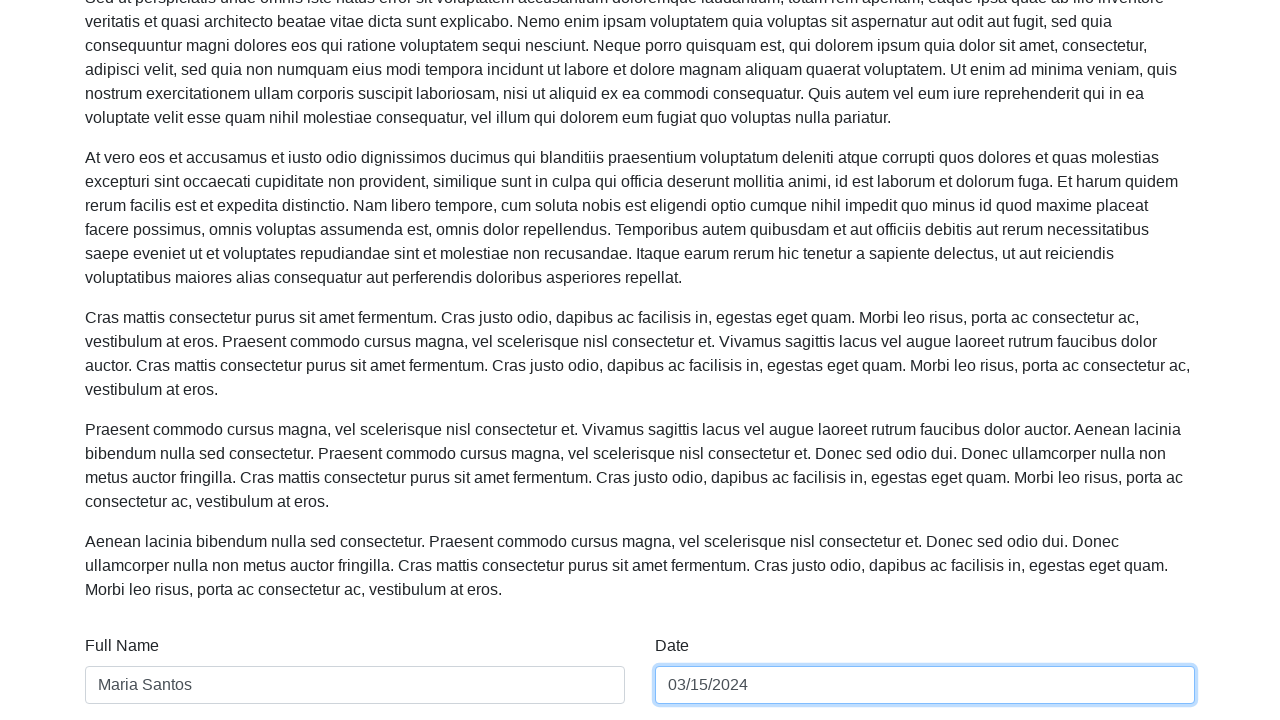